Tests drag and drop functionality by dragging a draggable element onto a droppable target area on the jQuery UI demo page.

Starting URL: https://jqueryui.com/resources/demos/droppable/default.html

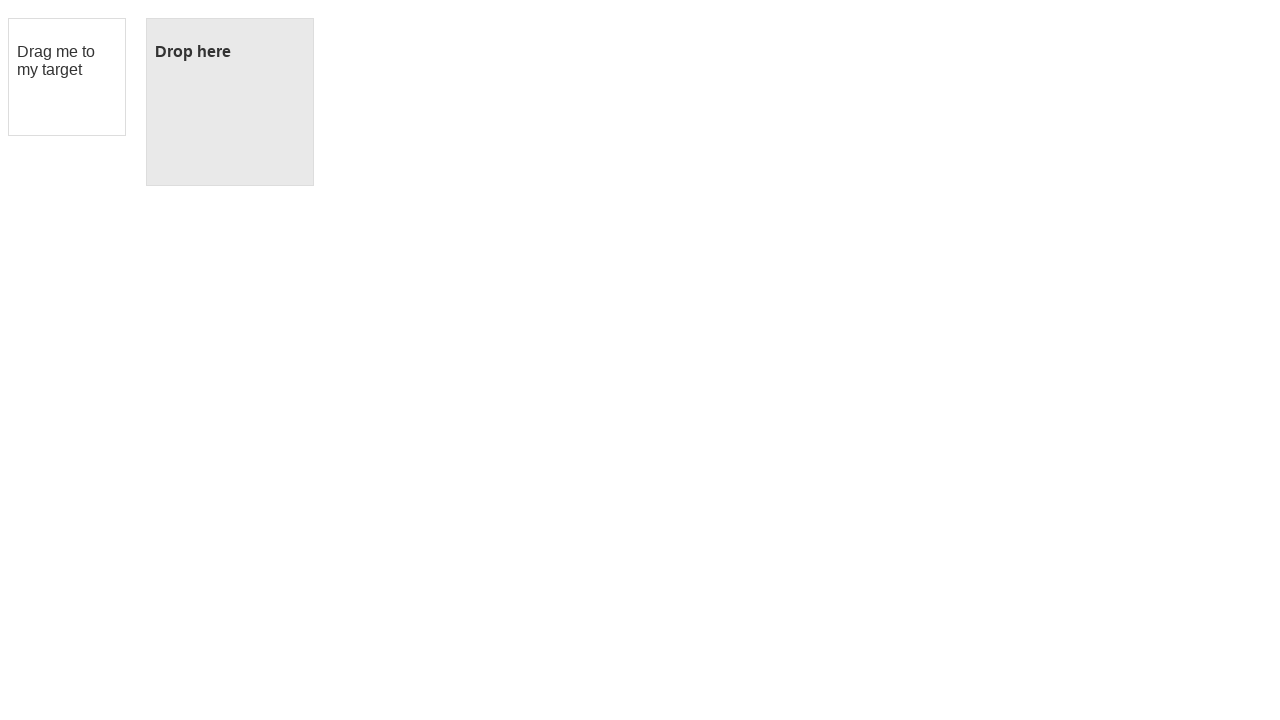

Located draggable source element with id 'draggable'
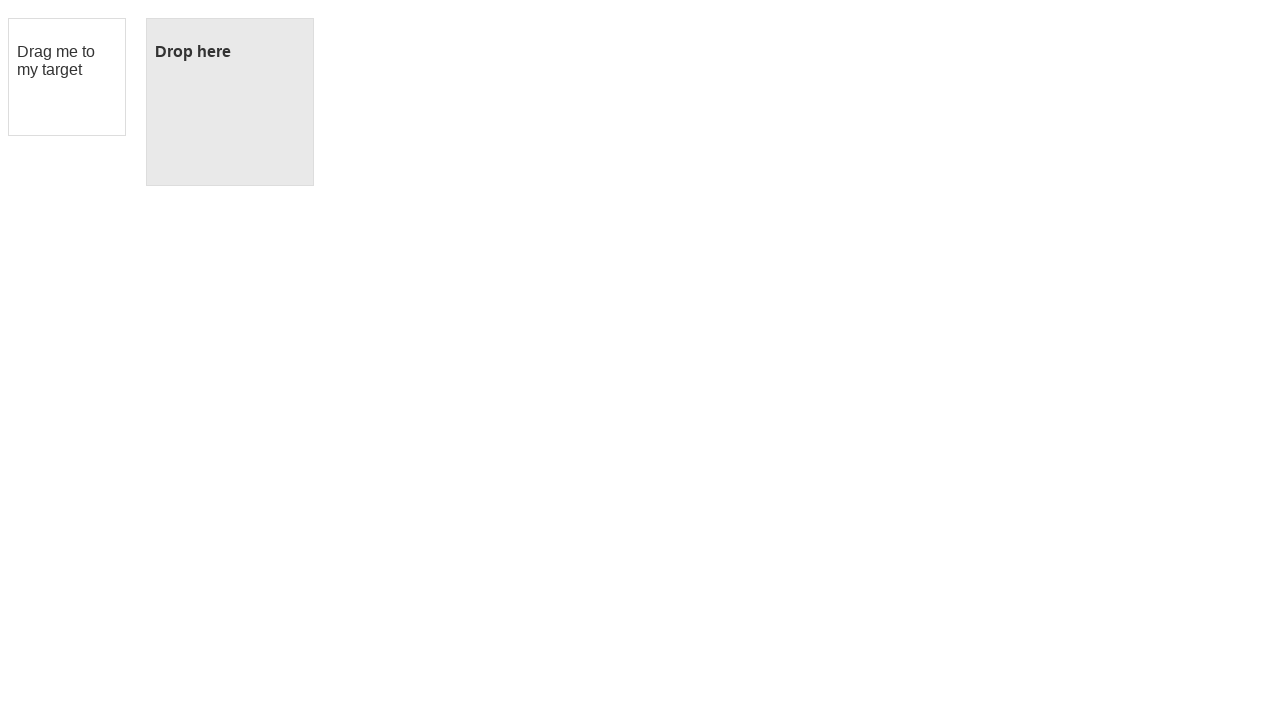

Located droppable target element with id 'droppable'
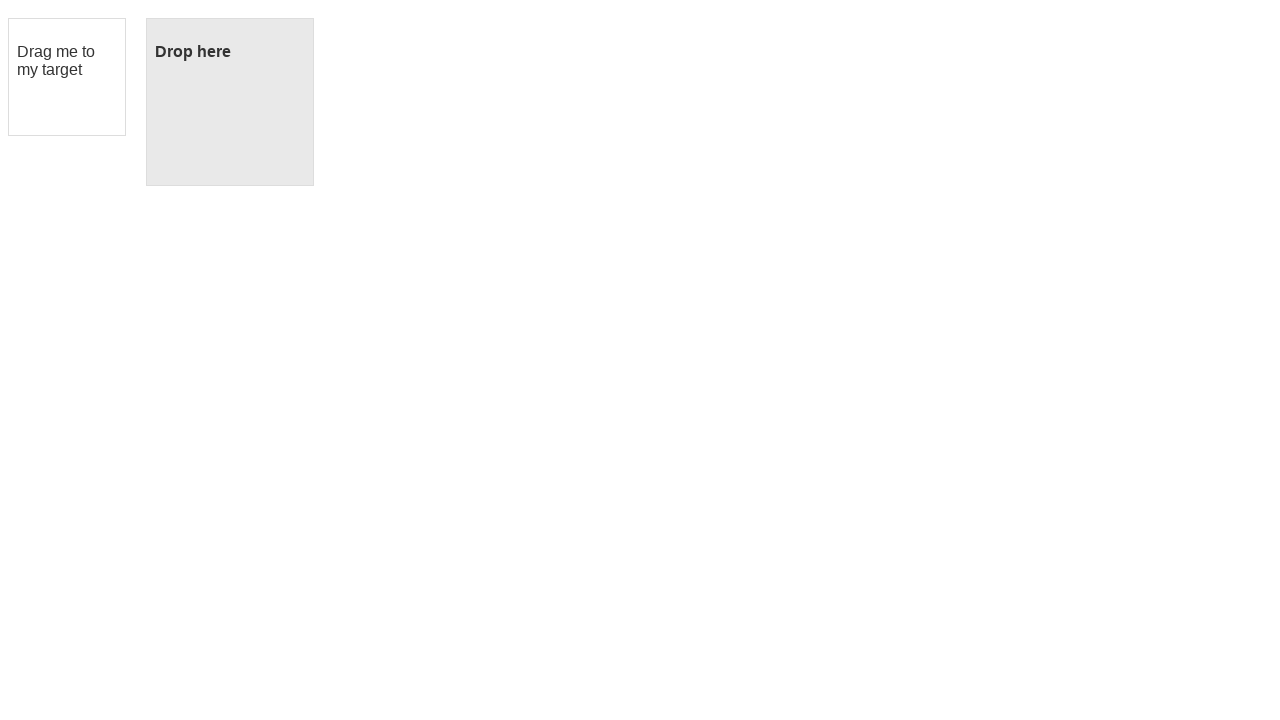

Dragged source element onto target element at (230, 102)
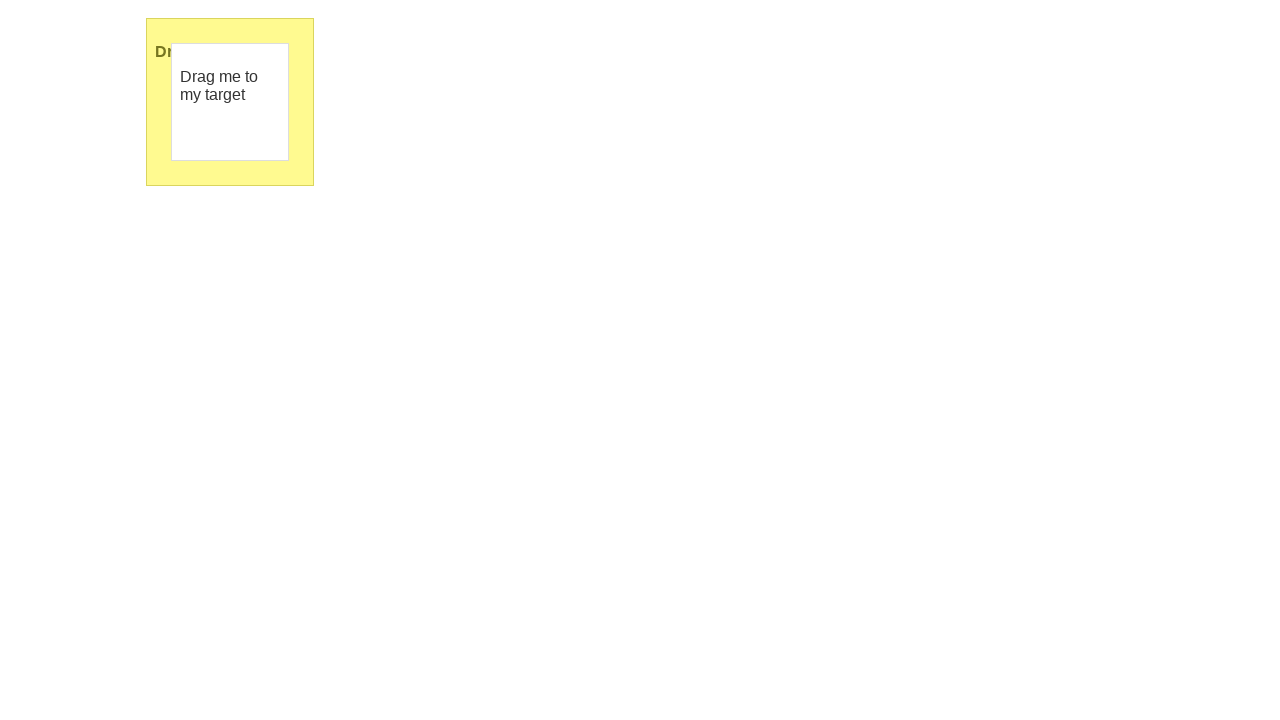

Verified drop was successful - target element now displays 'Dropped!' text
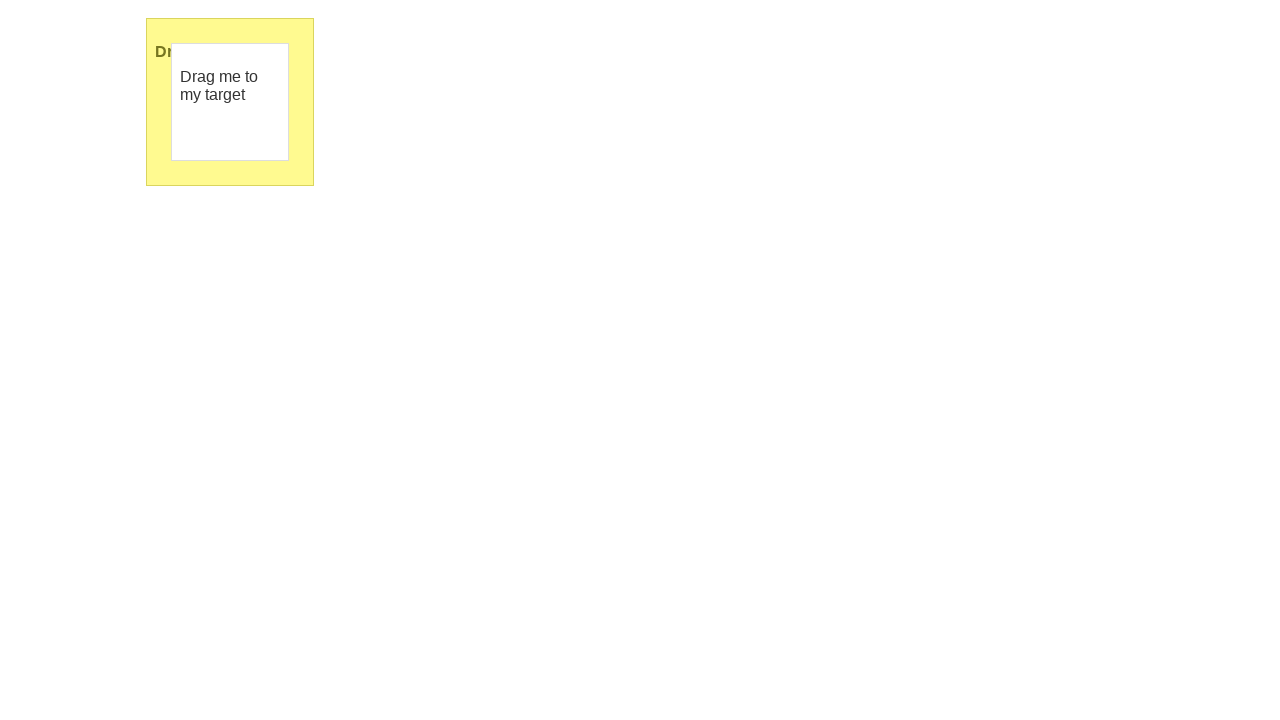

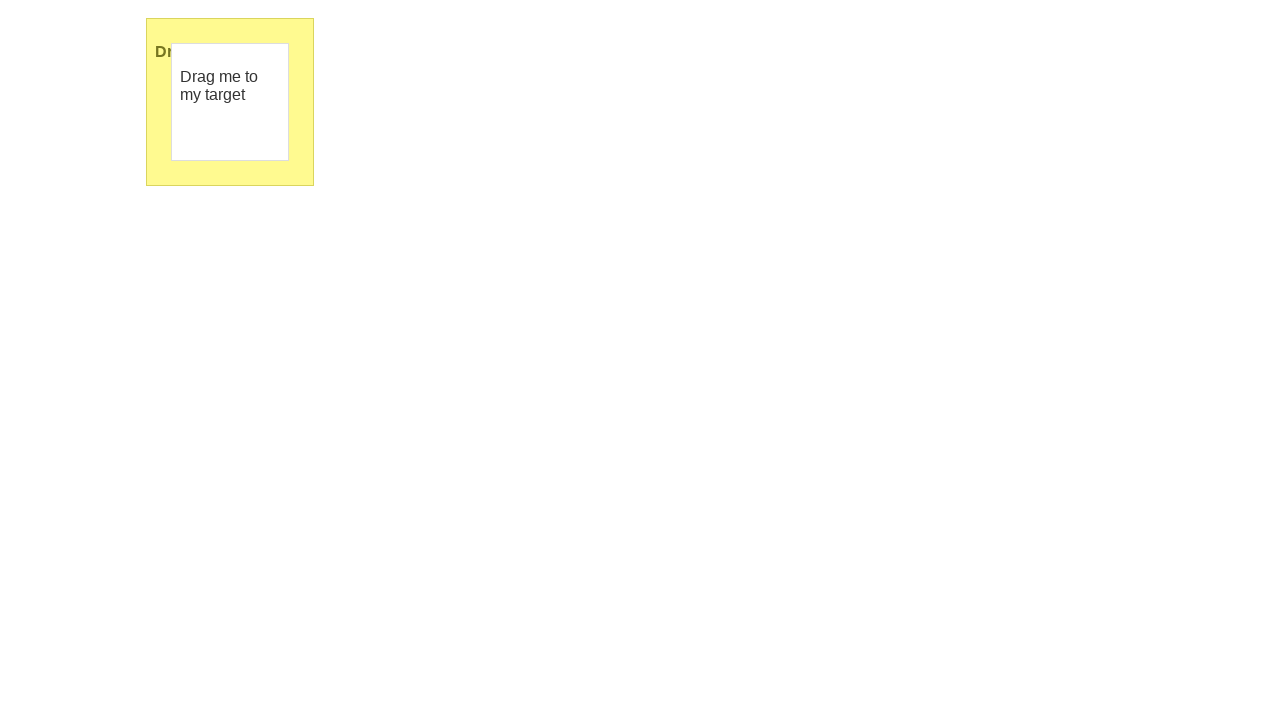